Tests calculator subtraction by entering 3.5 - 1.2 and verifying the result is 2.3

Starting URL: https://calculatorhtml.onrender.com/

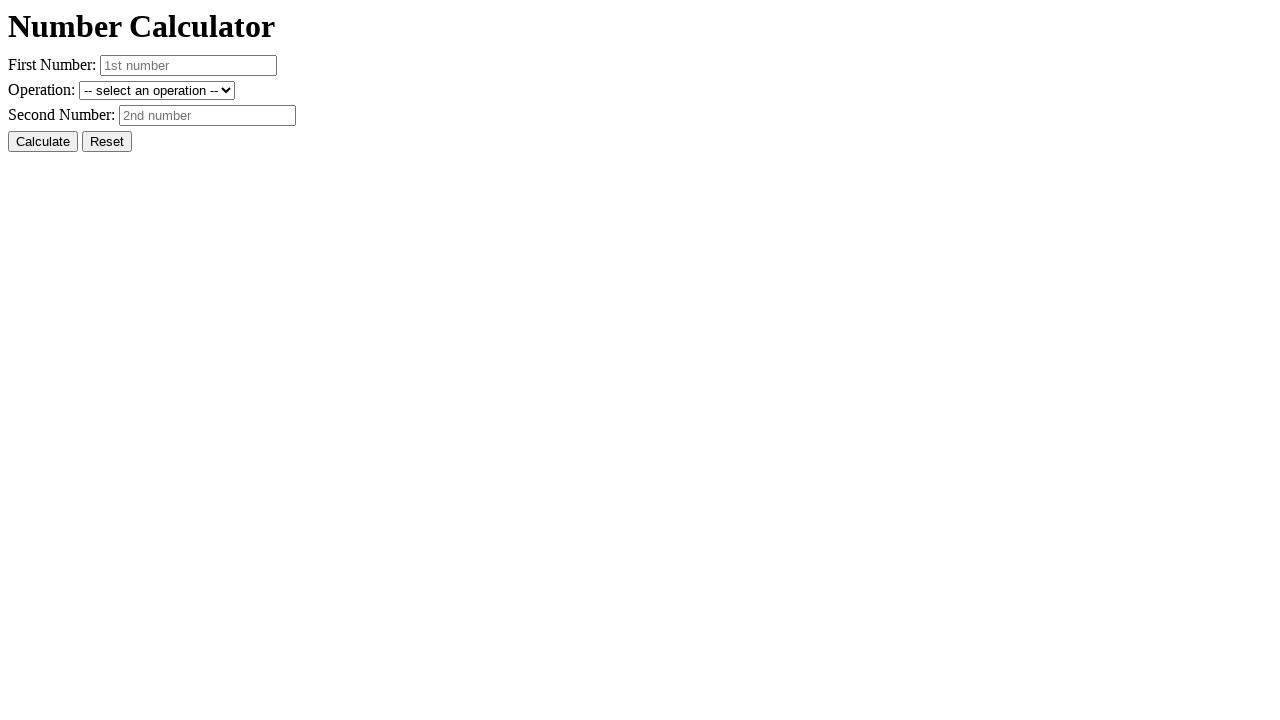

Clicked reset button to clear previous values at (107, 142) on #resetButton
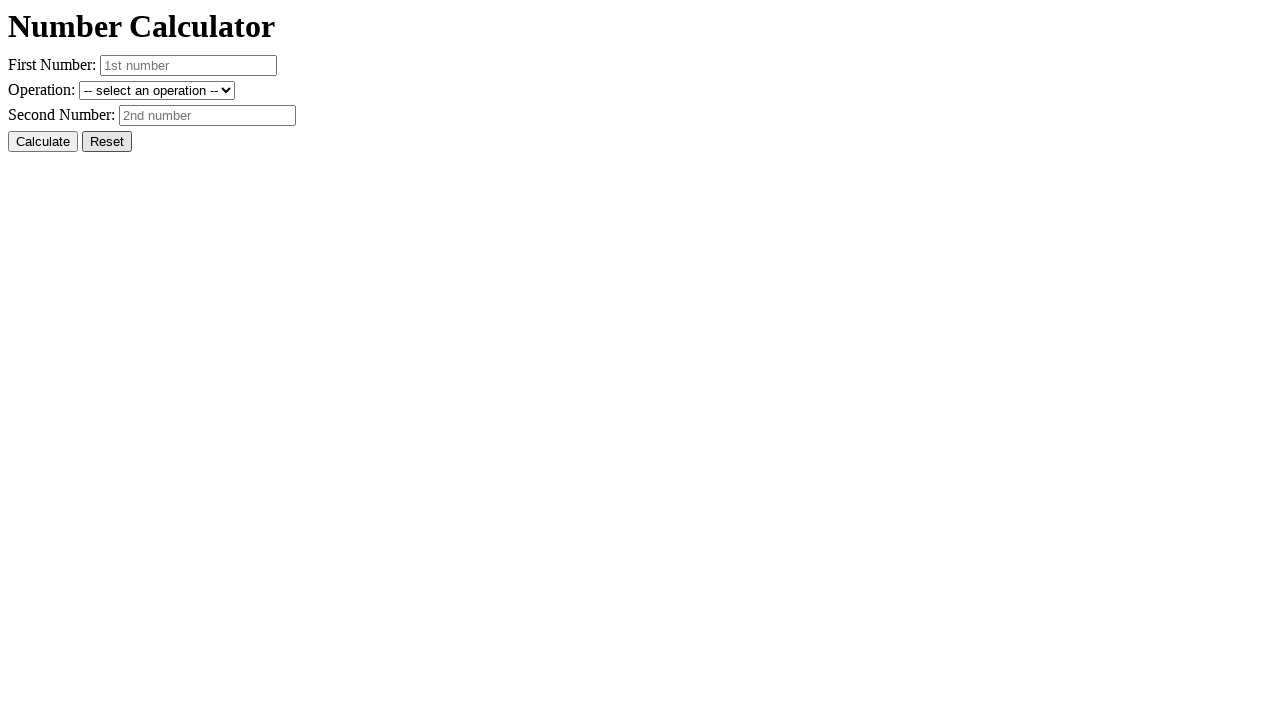

Entered first number 3.5 on #number1
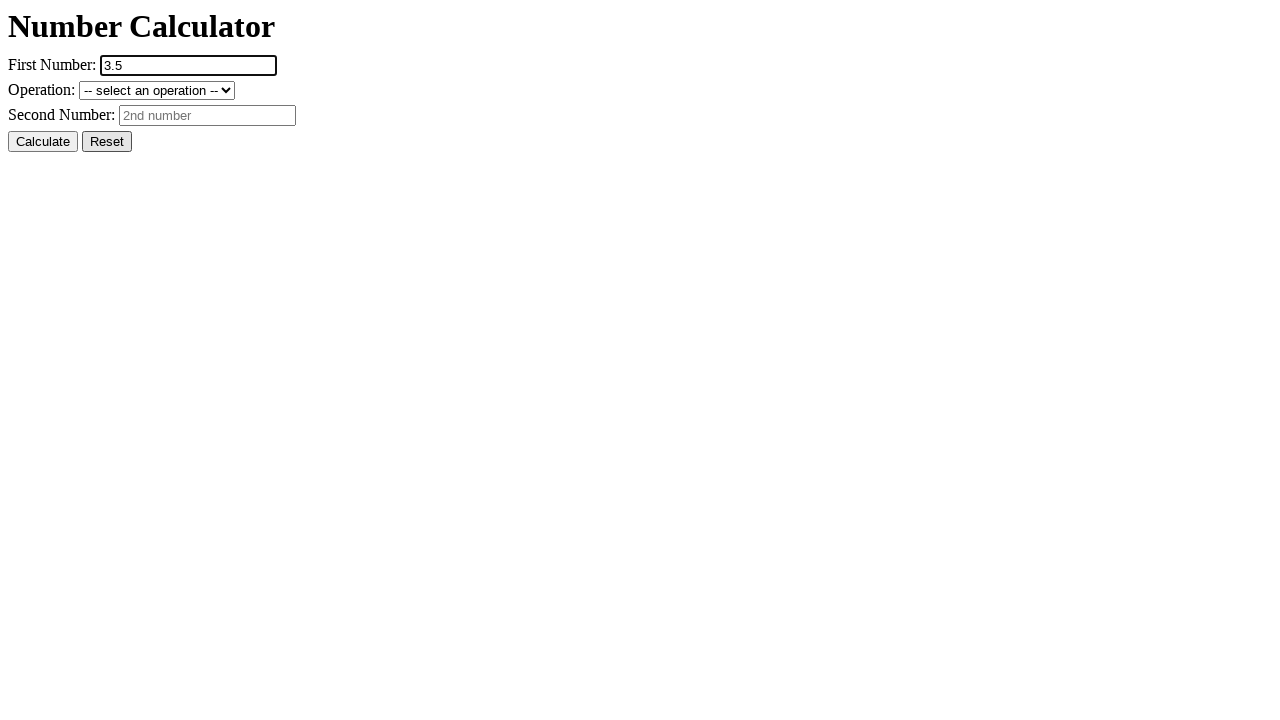

Selected subtraction operation on #operation
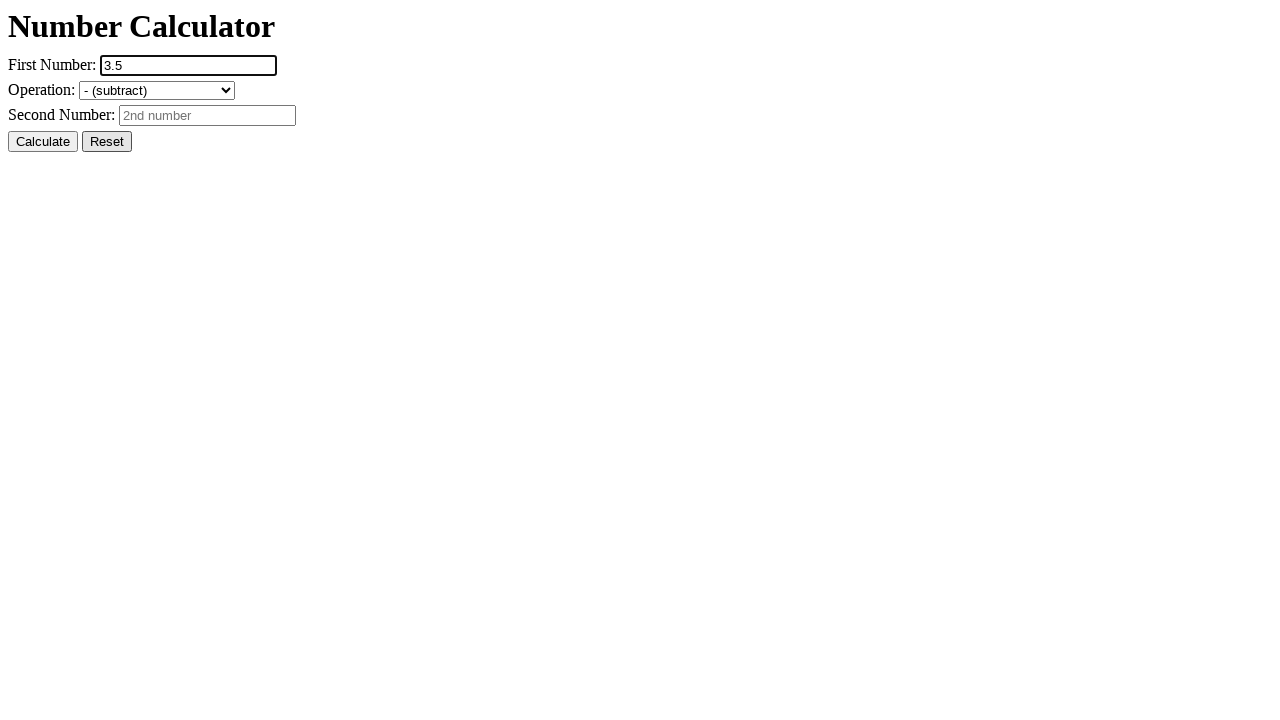

Entered second number 1.2 on #number2
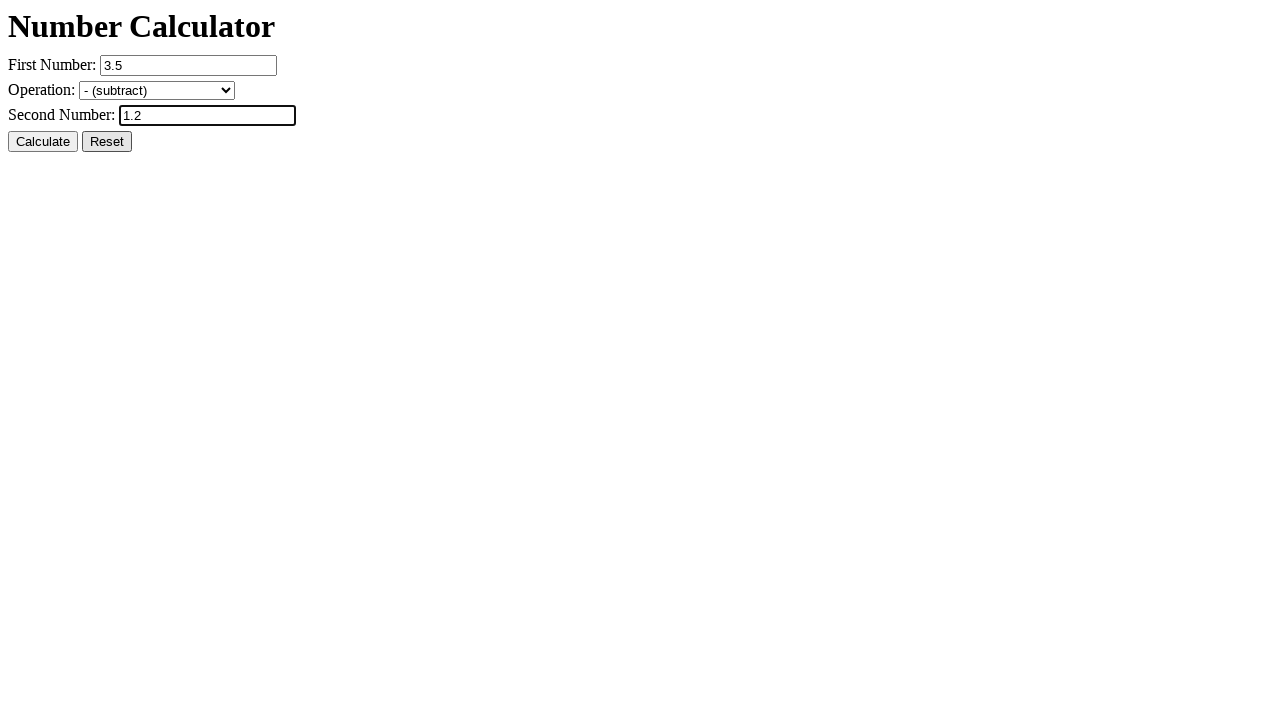

Clicked calculate button to perform subtraction at (43, 142) on #calcButton
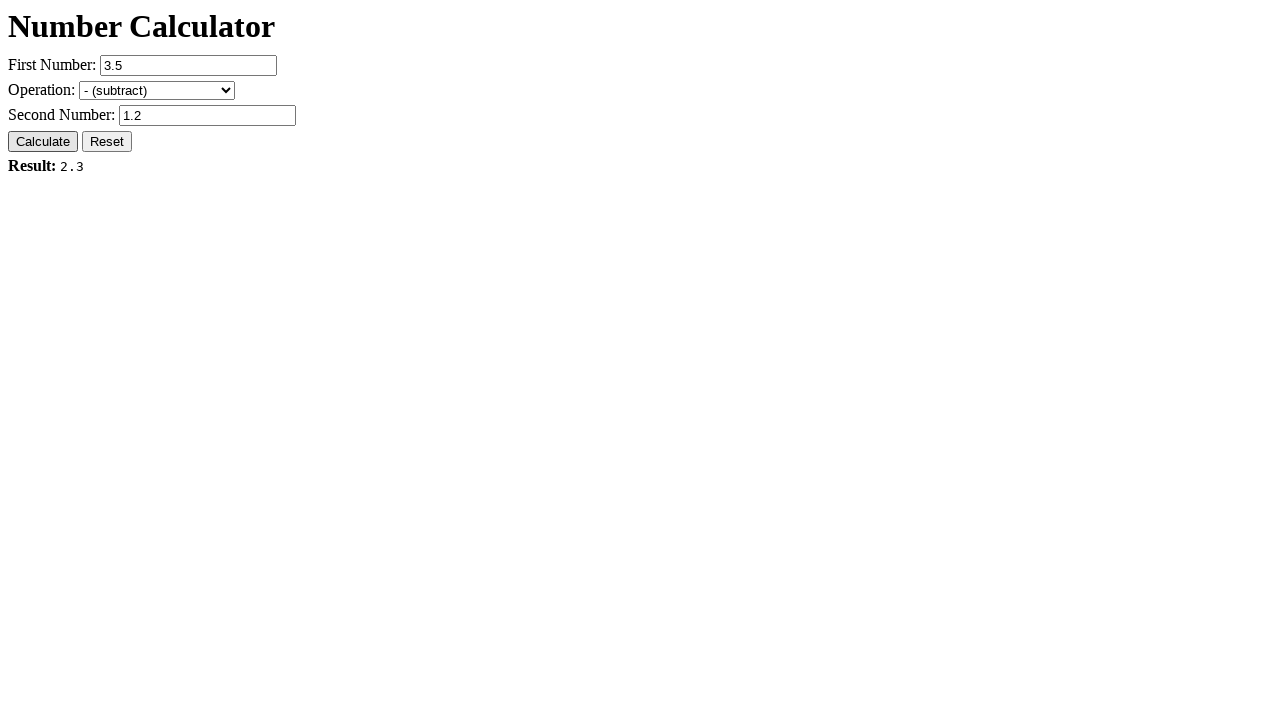

Result element loaded
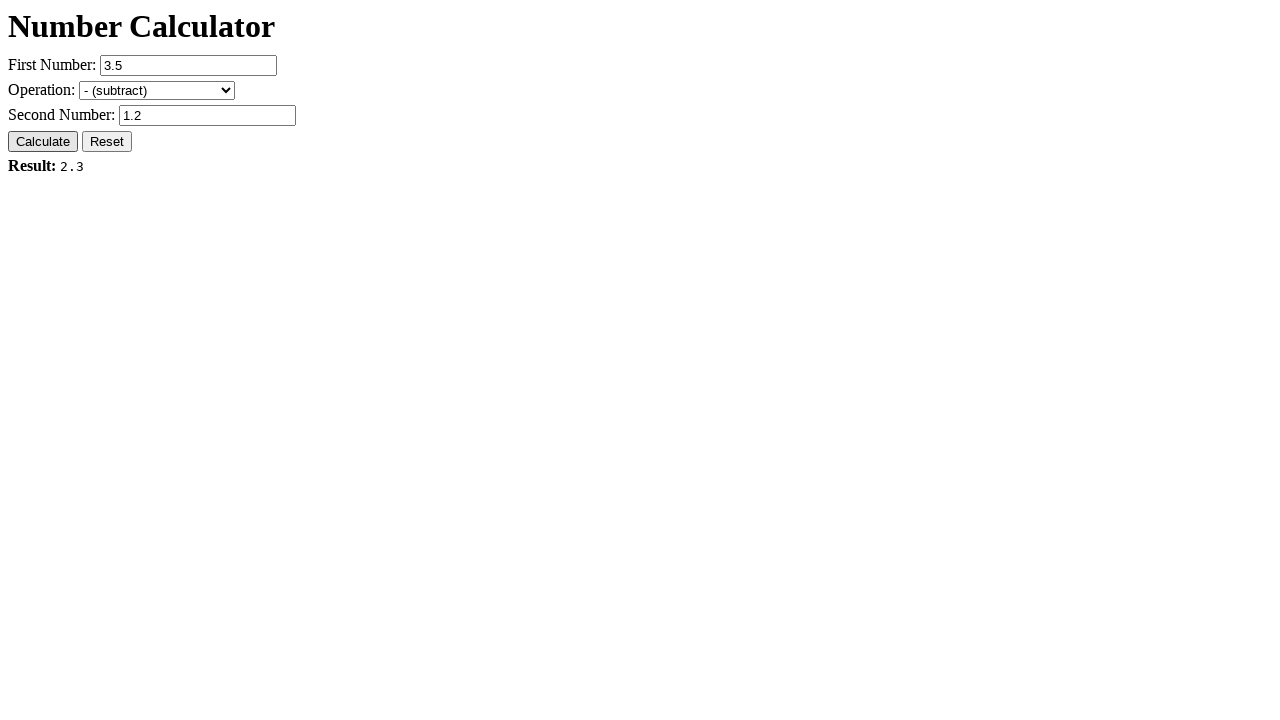

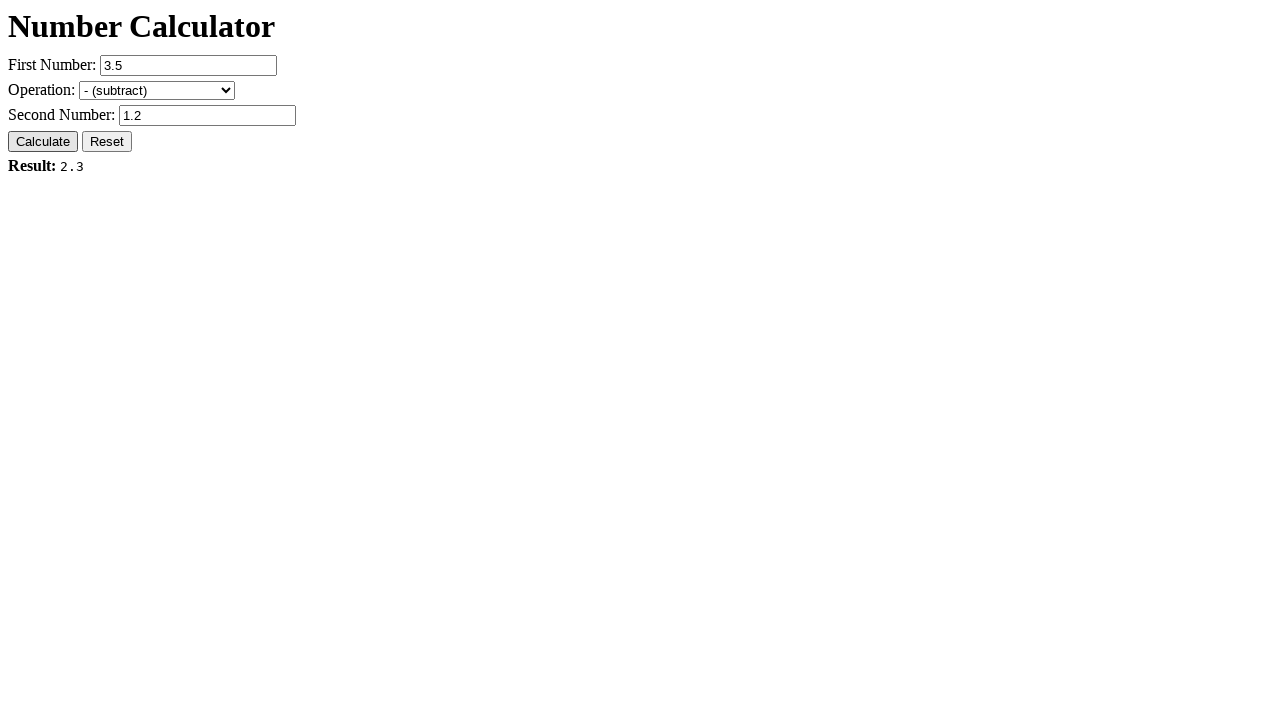